Tests successful login and navigation to the inventory page

Starting URL: https://www.saucedemo.com

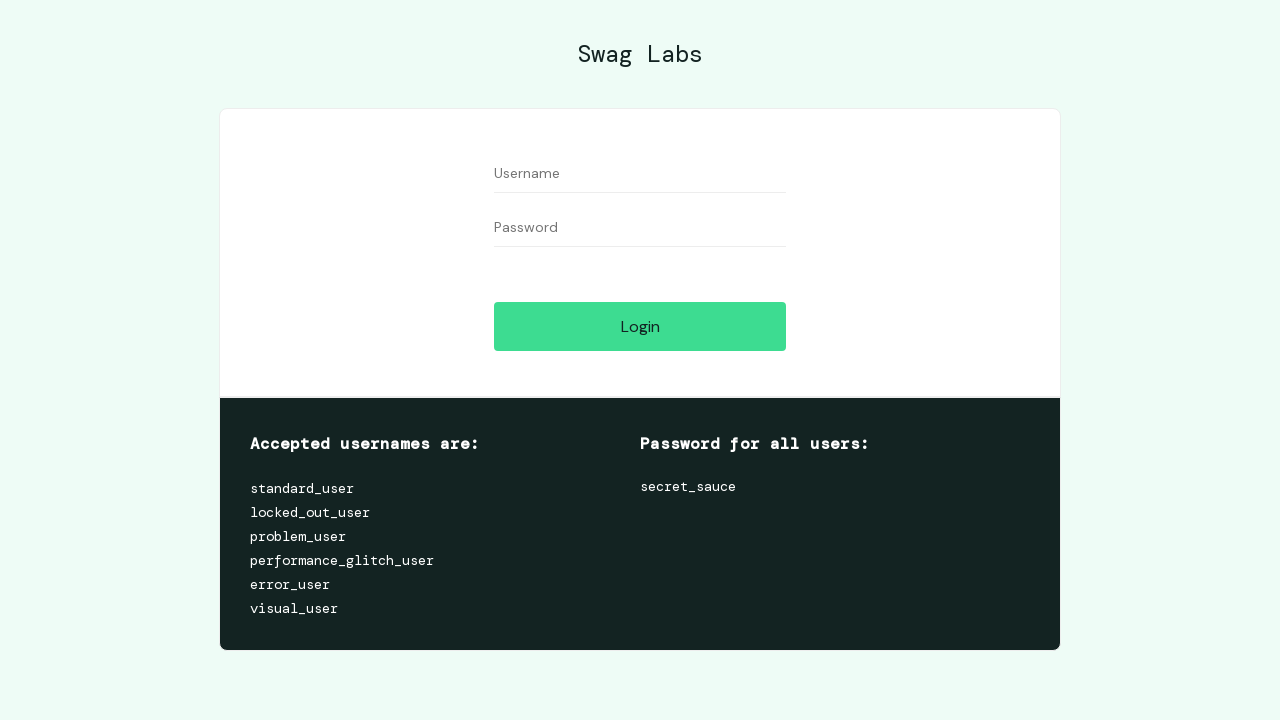

Username input field is visible
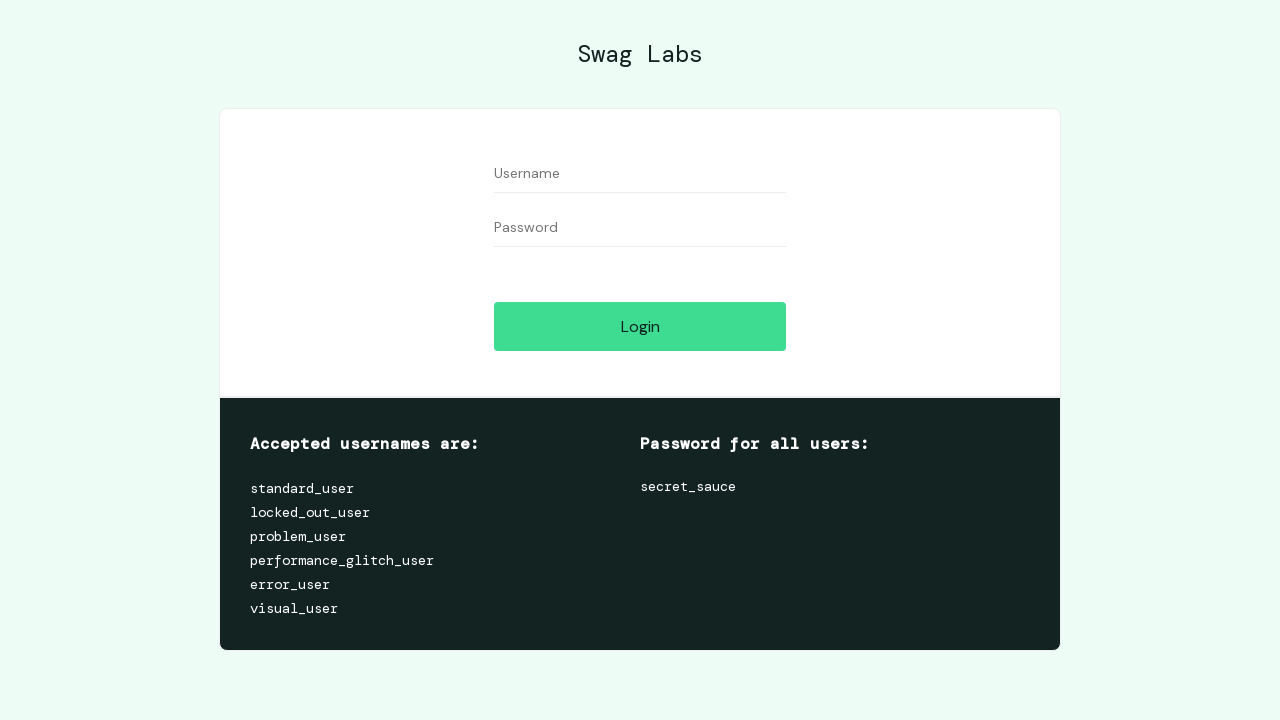

Password input field is visible
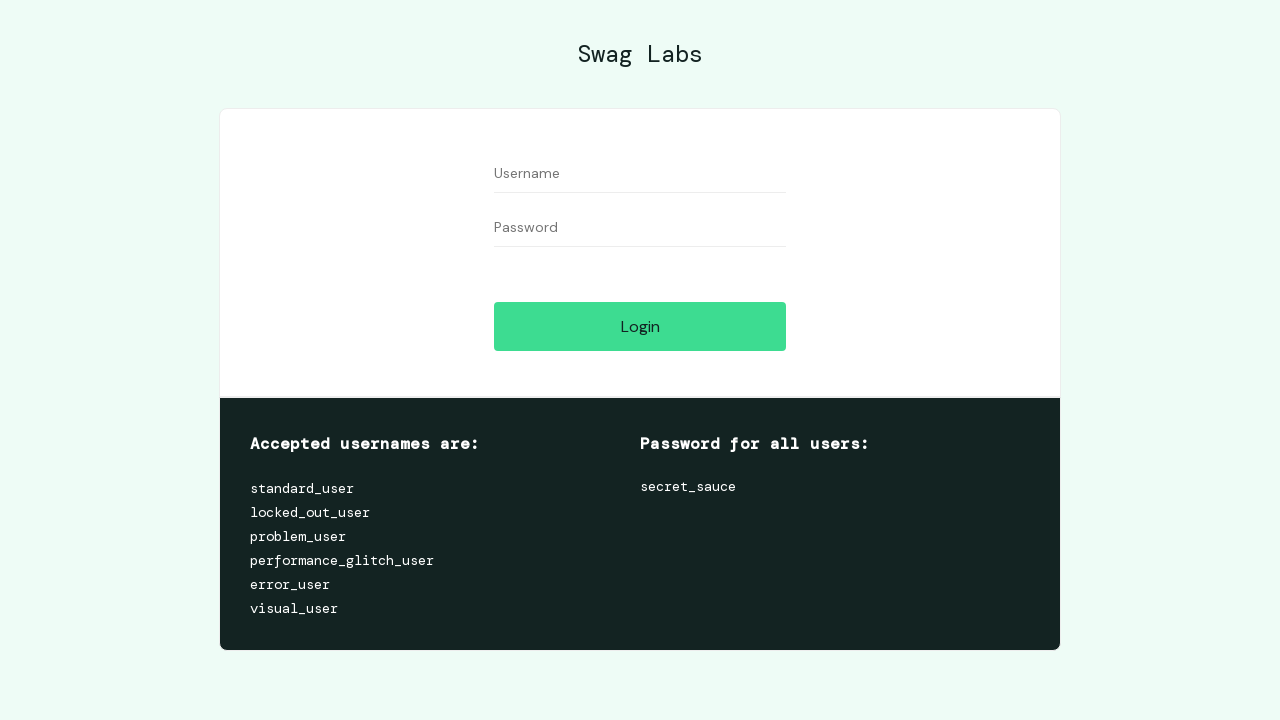

Filled username field with 'problem_user' on #user-name
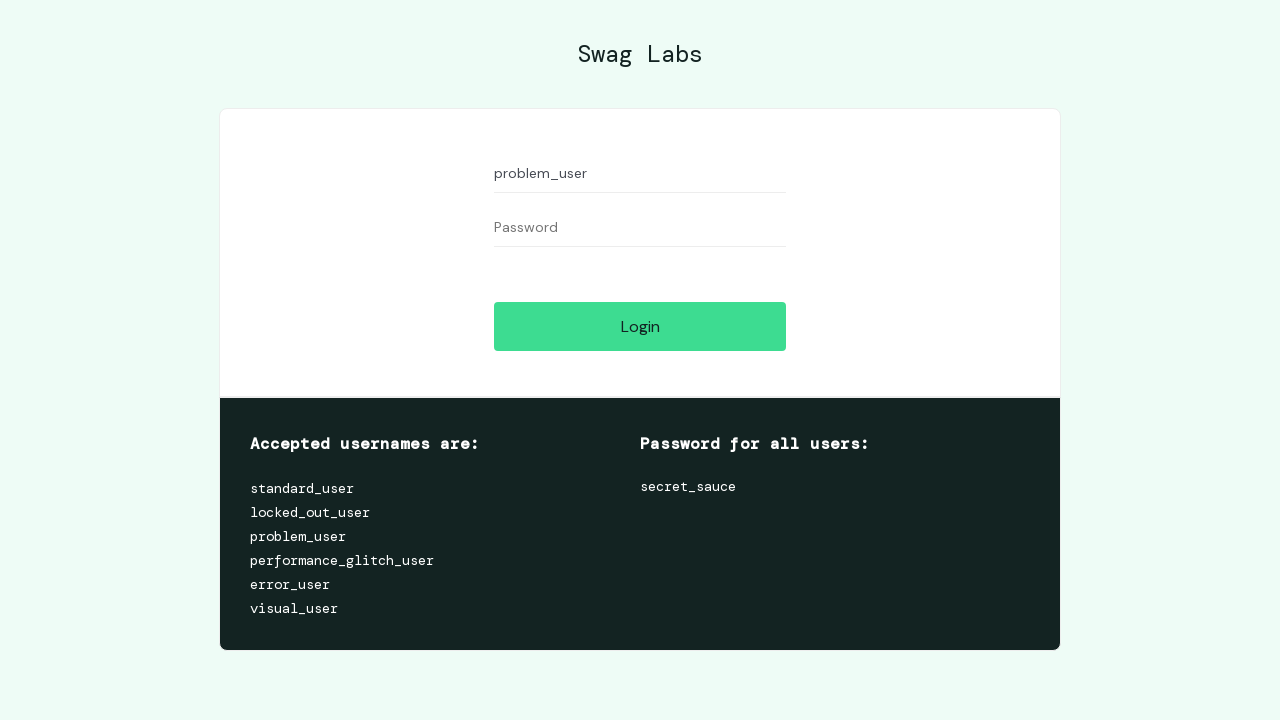

Filled password field with 'secret_sauce' on #password
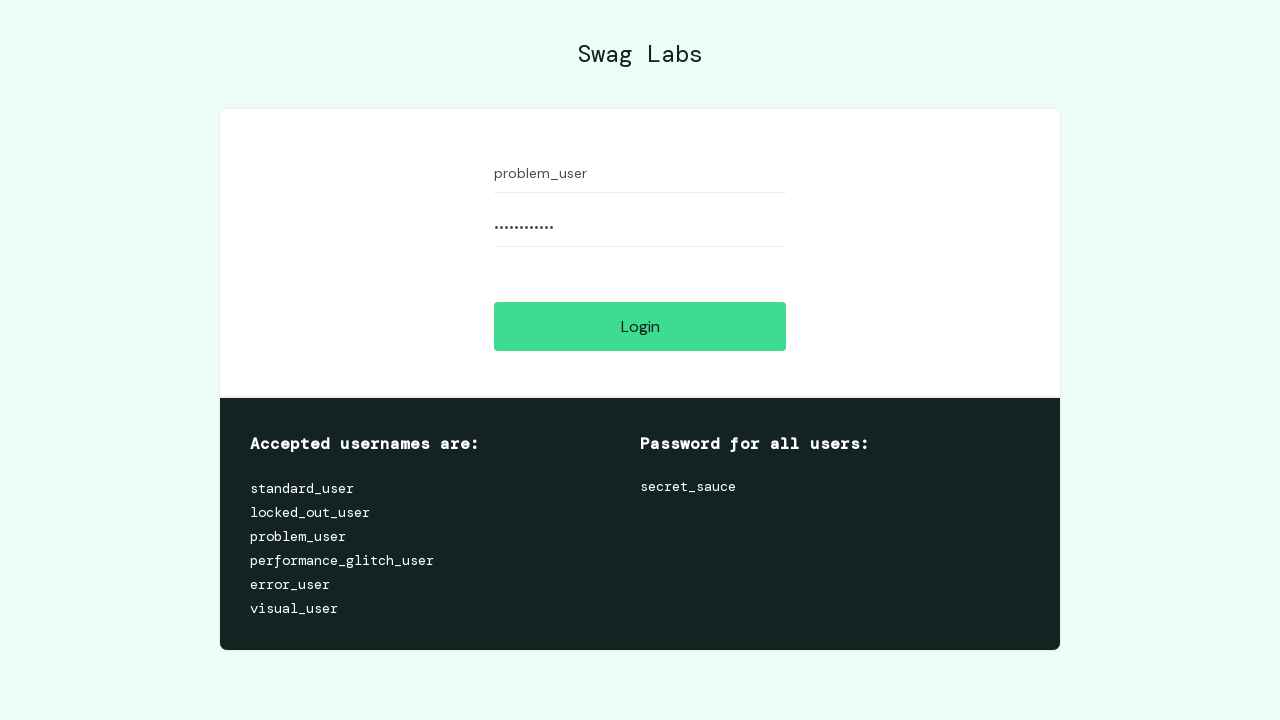

Clicked login button to authenticate at (640, 326) on #login-button
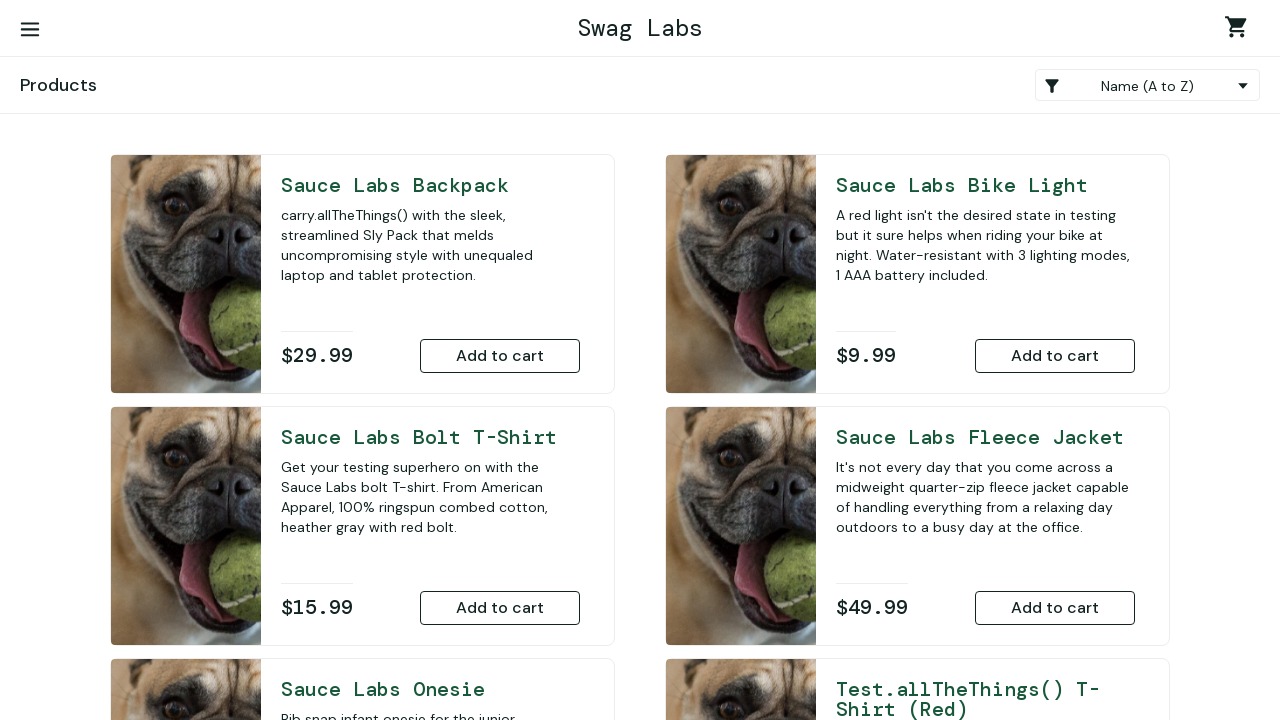

Navigated to inventory page
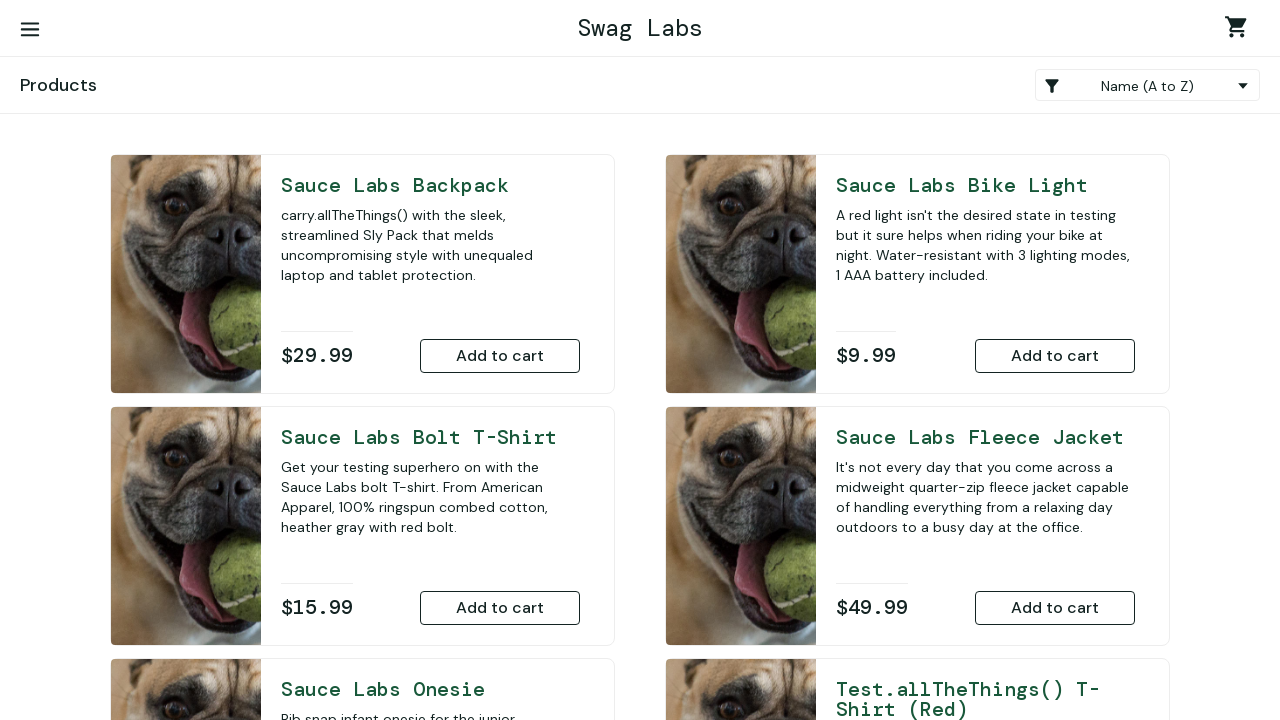

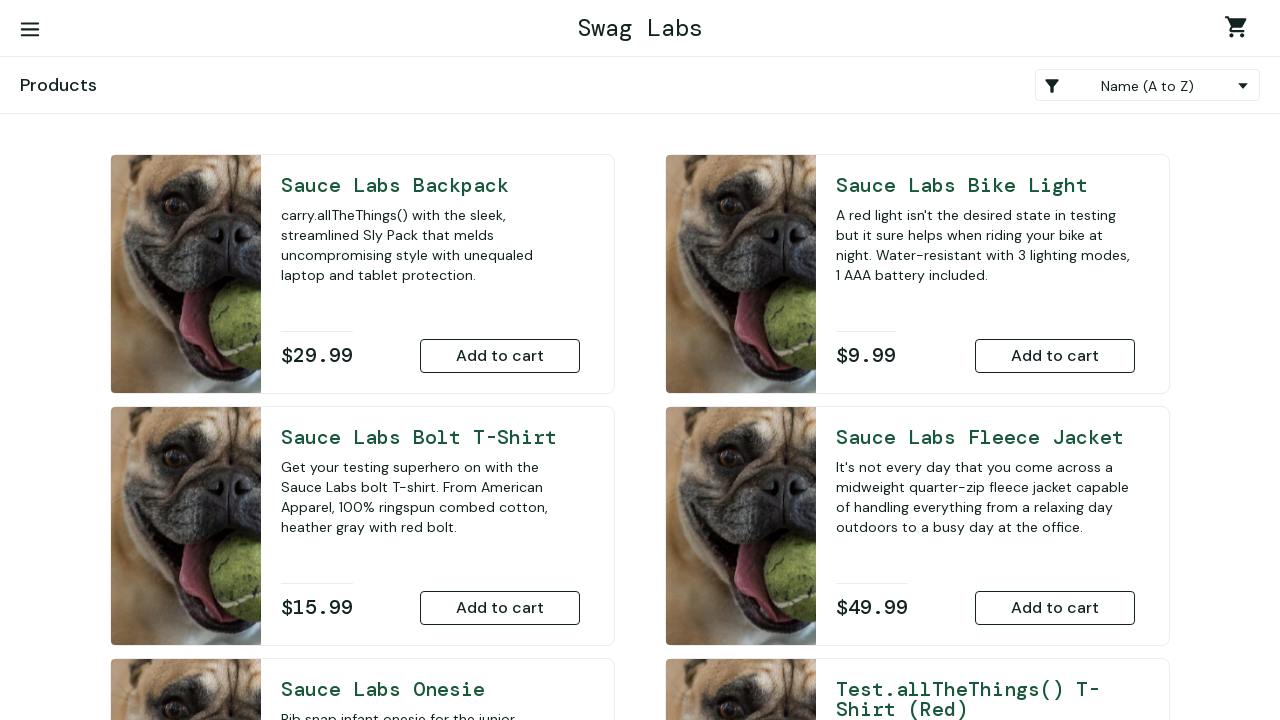